Tests filling out a practice form with personal details and submitting it

Starting URL: https://demoqa.com/automation-practice-form

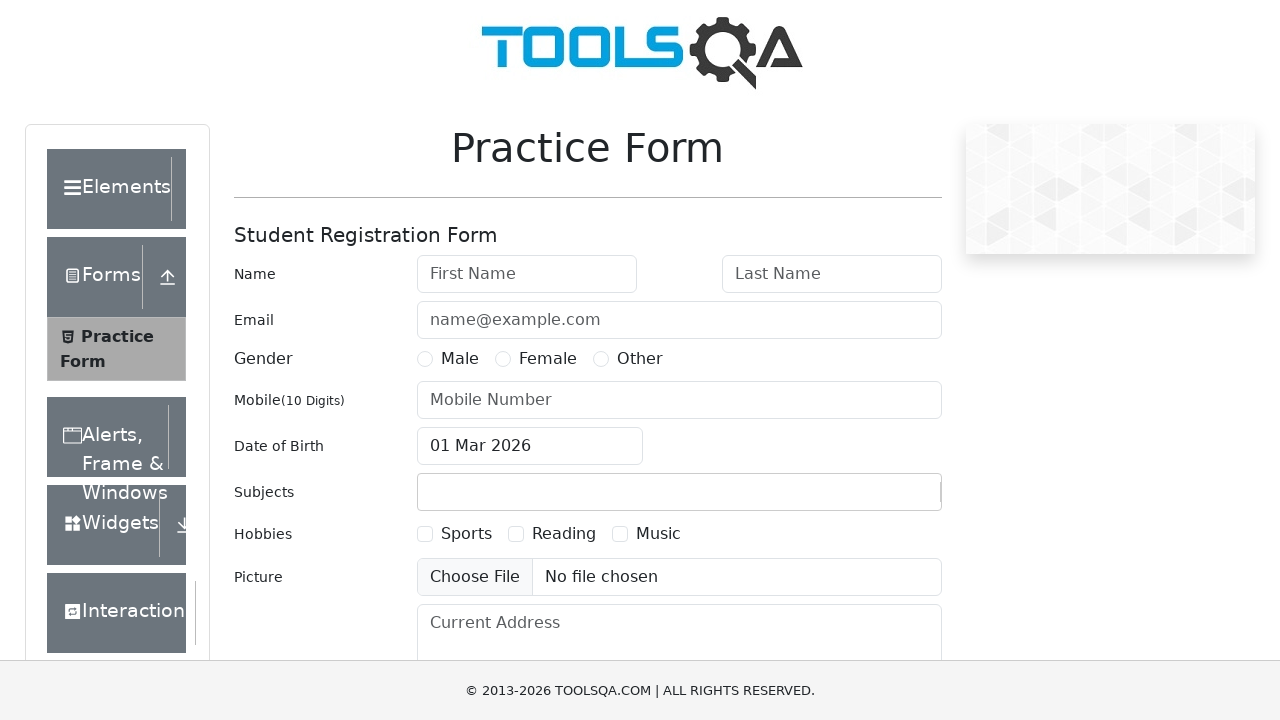

Scrolled first name field into view
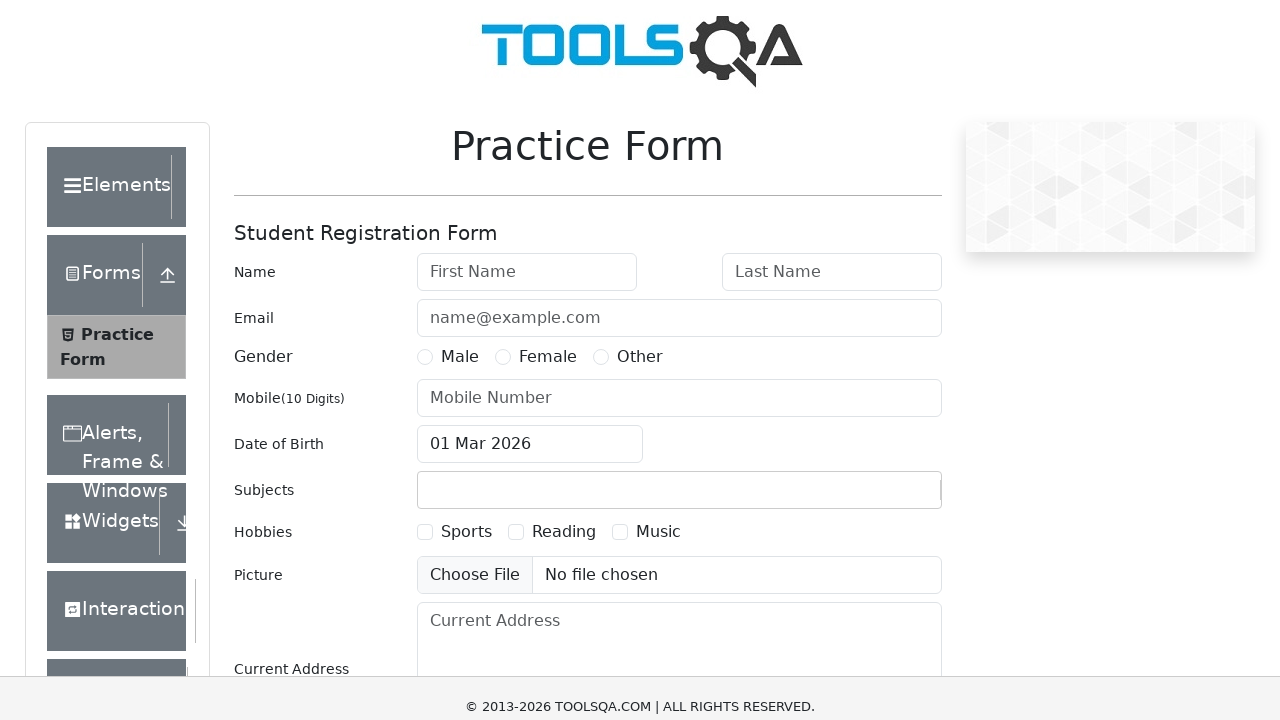

Filled first name field with 'Irina' on #firstName
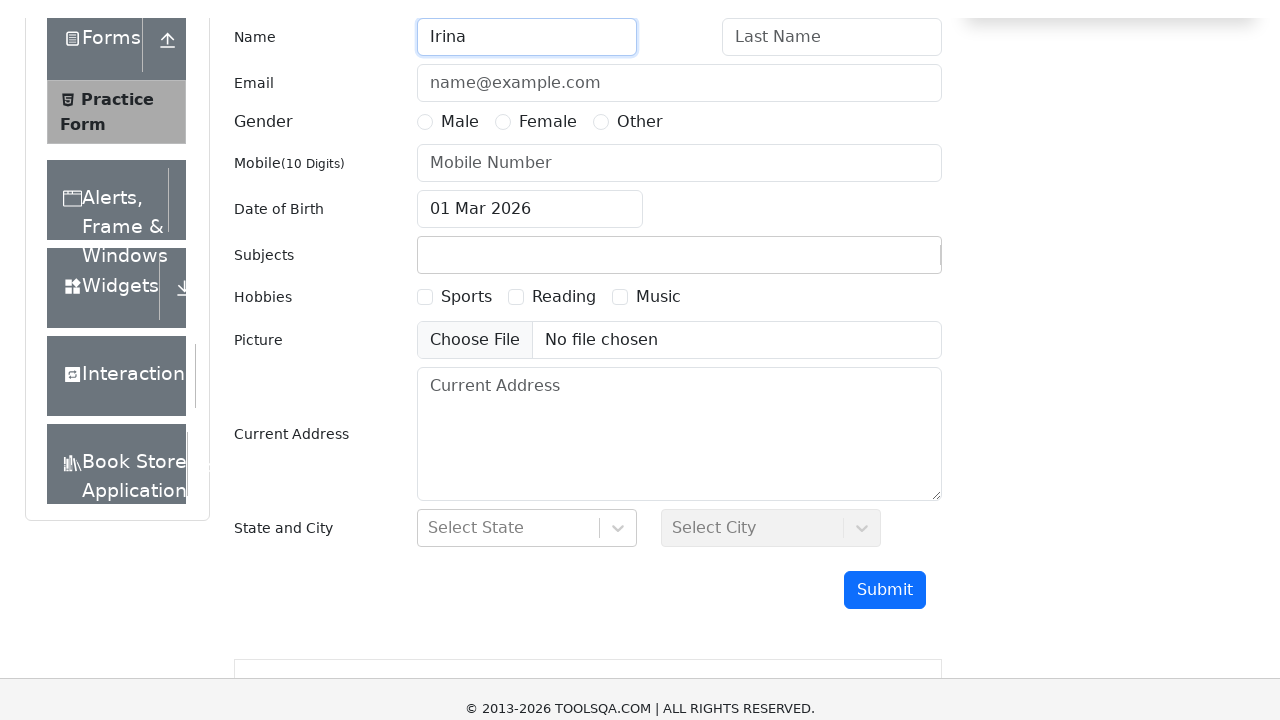

Scrolled last name field into view
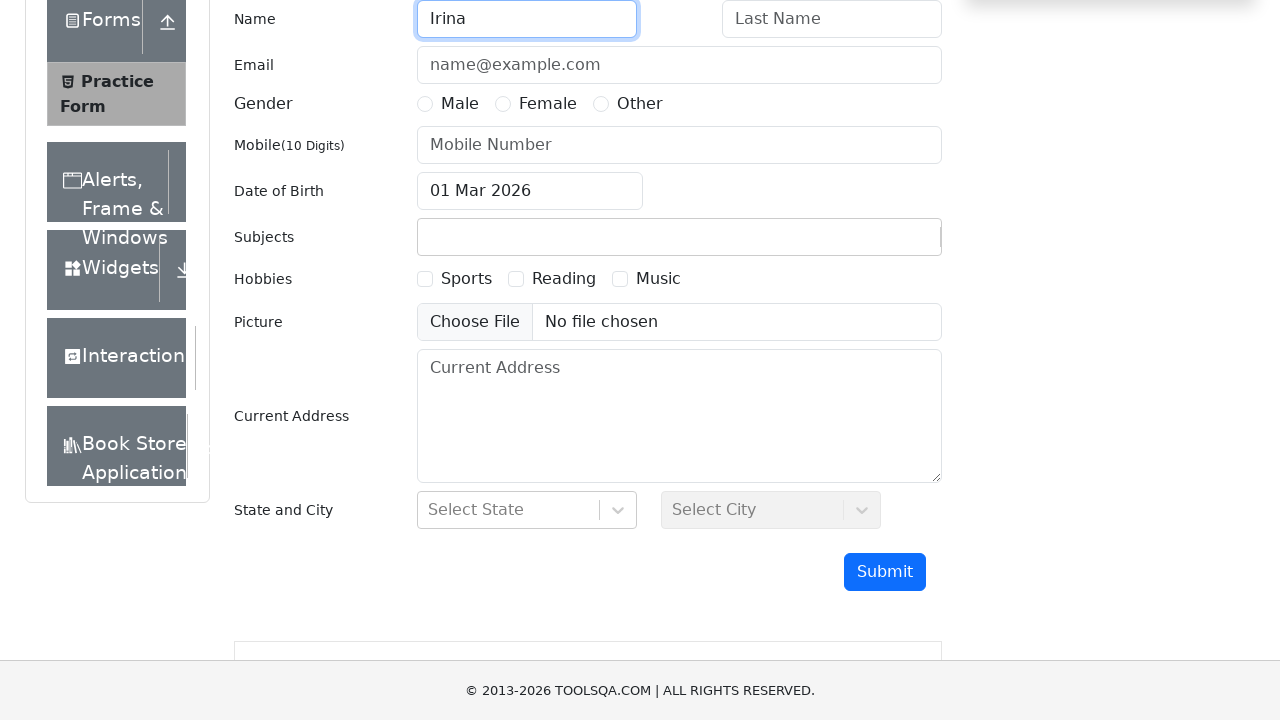

Filled last name field with 'Kuperman' on #lastName
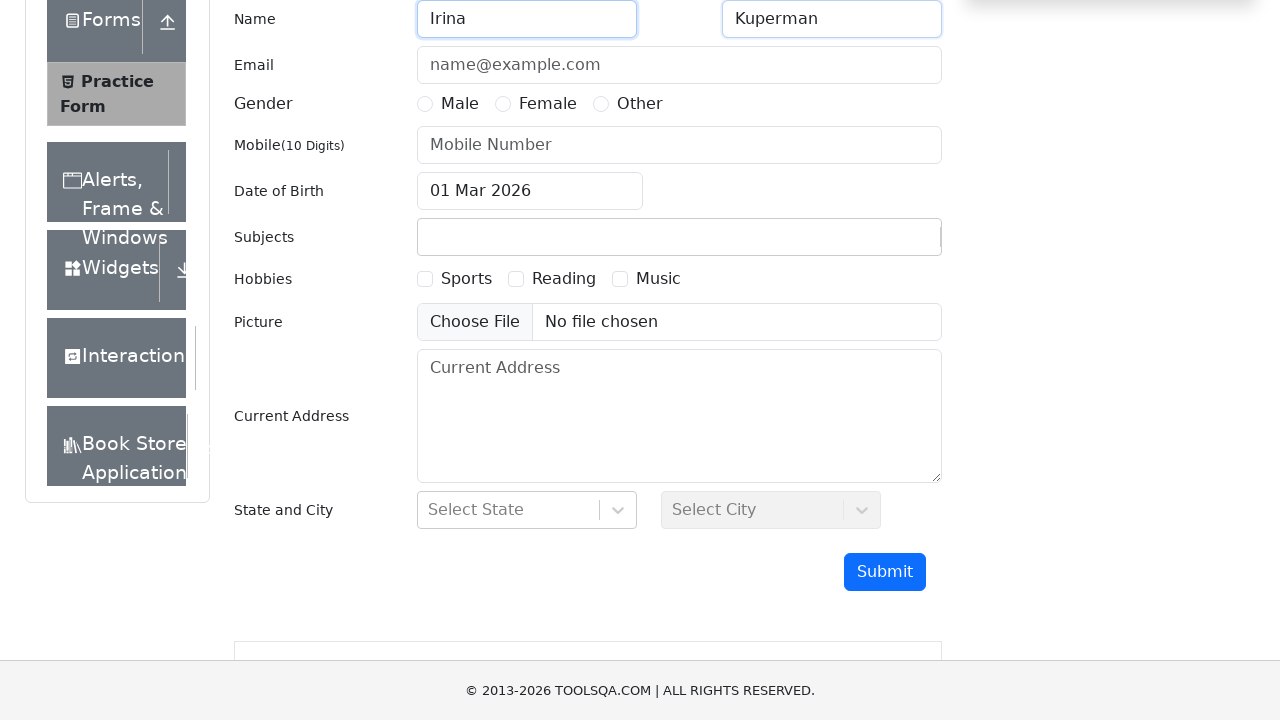

Scrolled email field into view
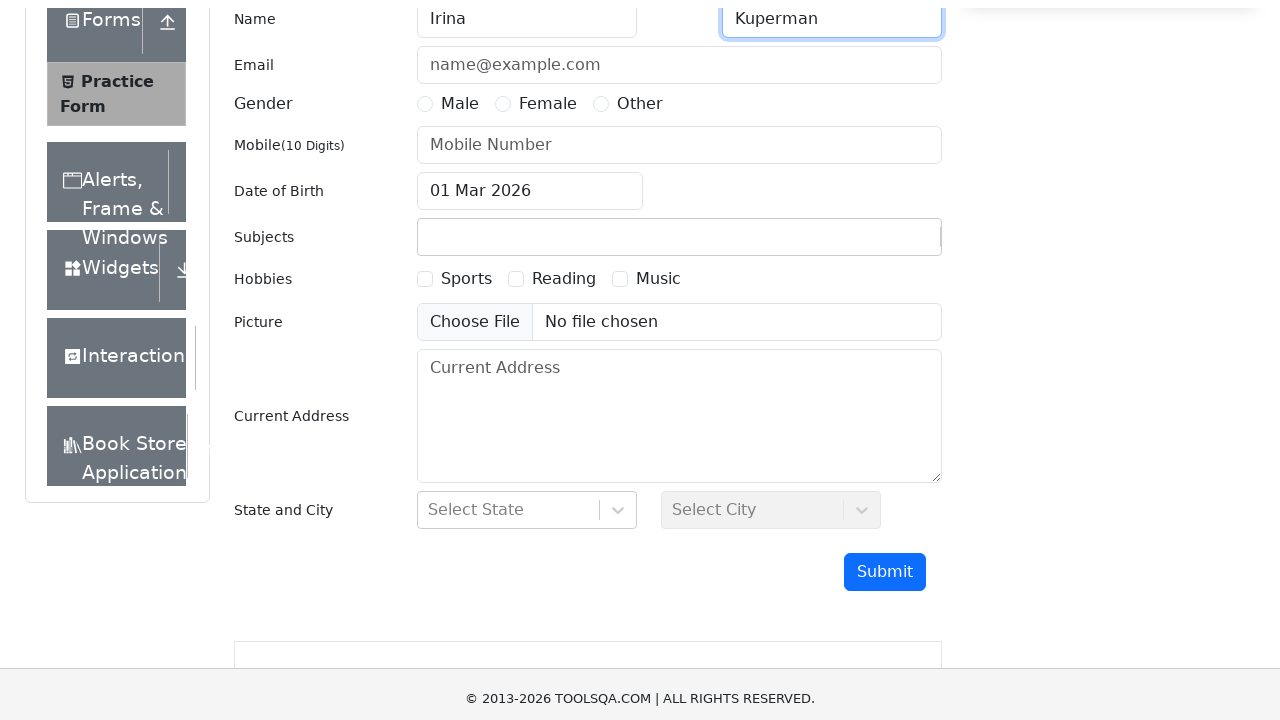

Filled email field with 'ama@ama.com' on #userEmail
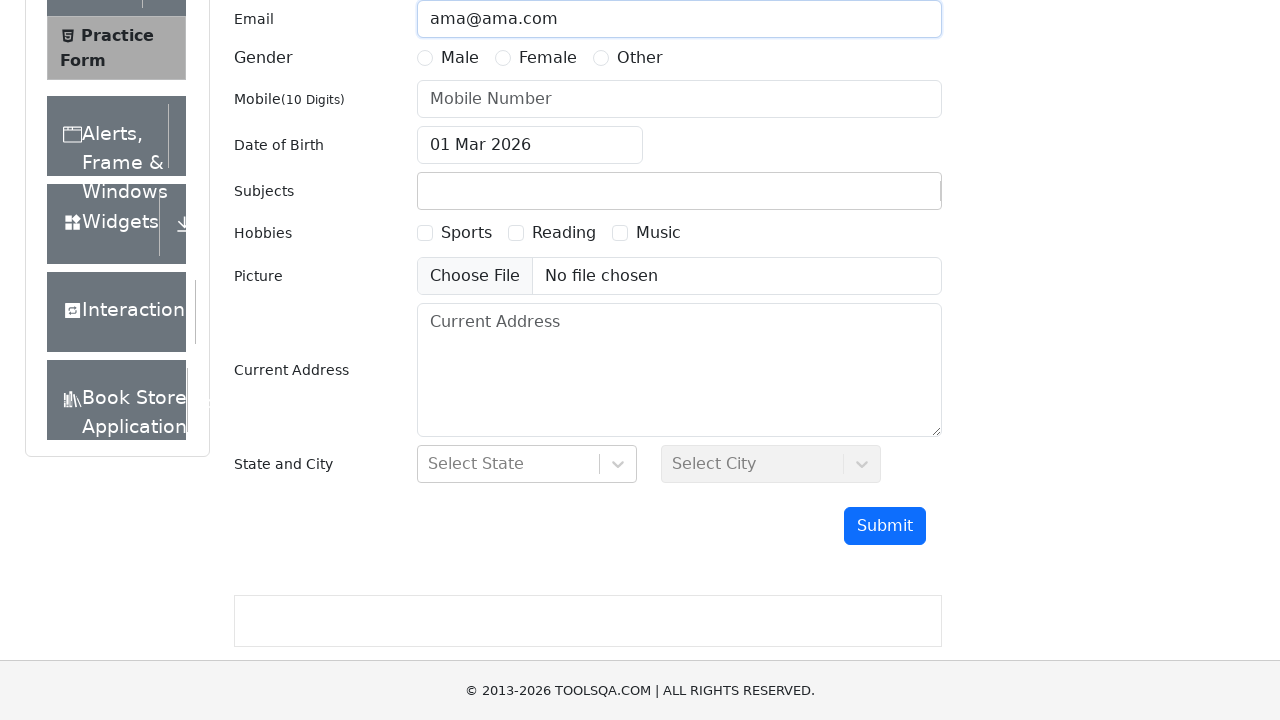

Scrolled gender radio button into view
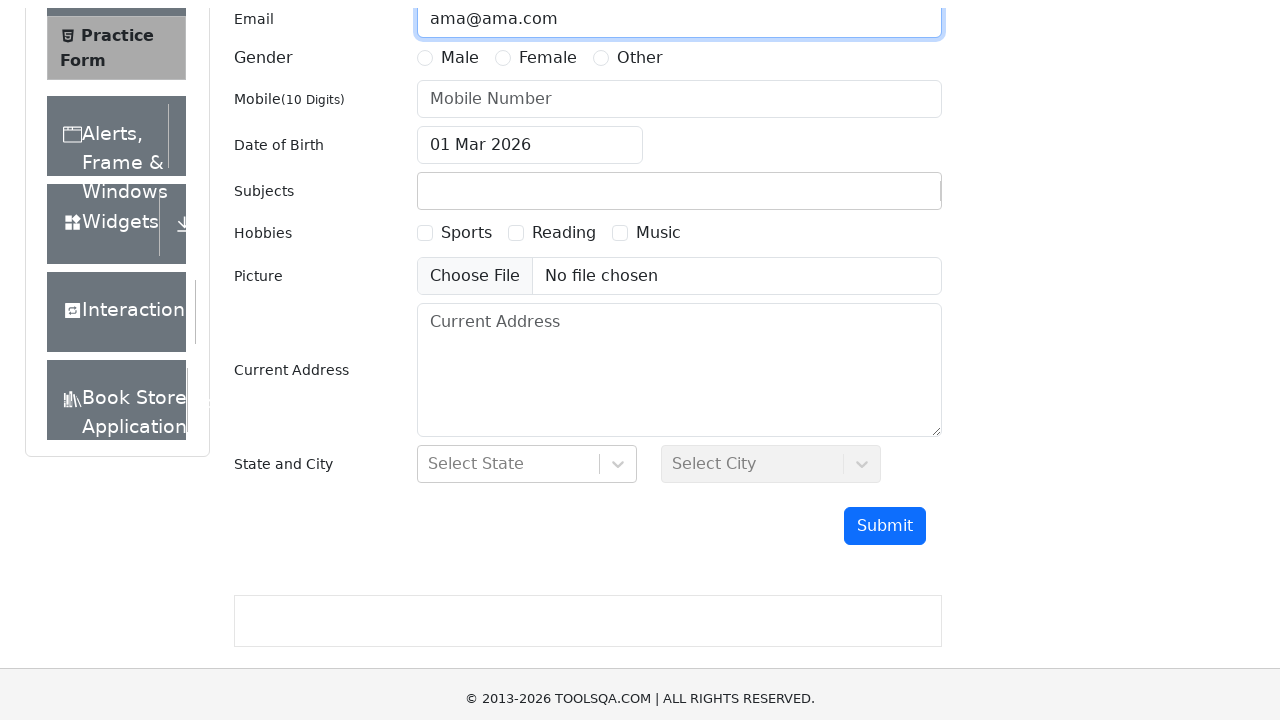

Selected gender radio button option at (548, 31) on [for='gender-radio-2']
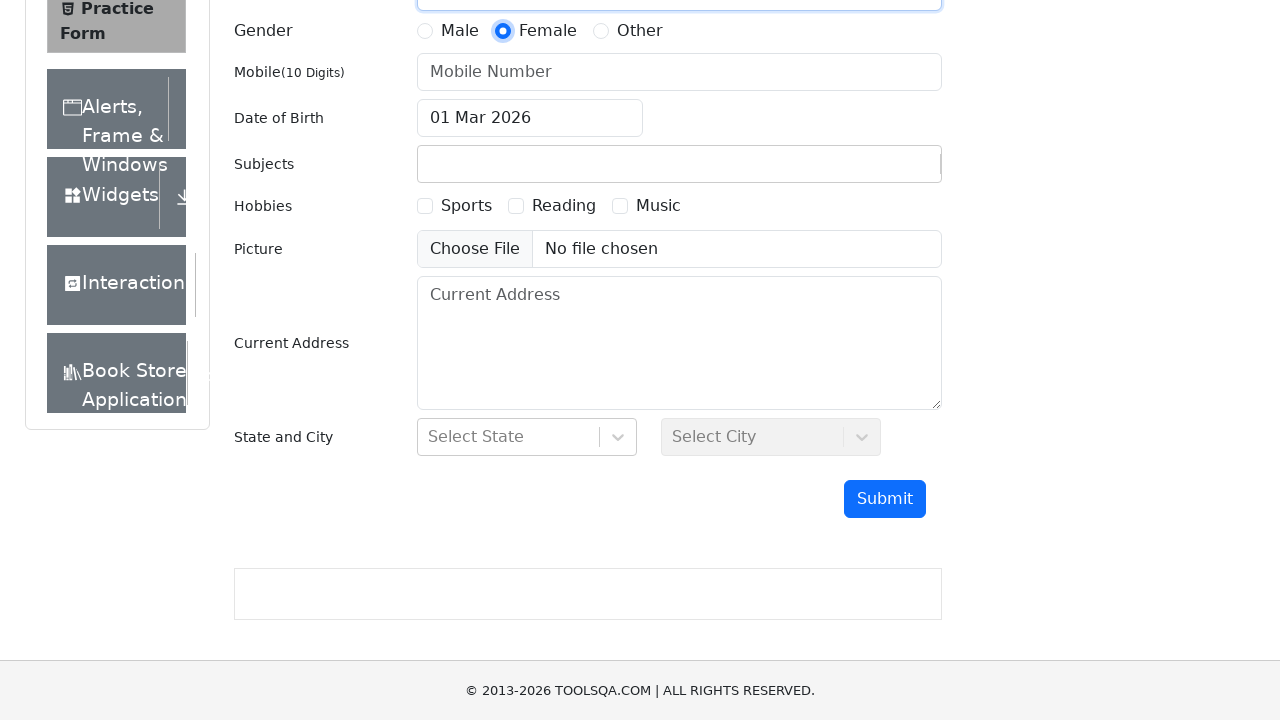

Scrolled phone number field into view
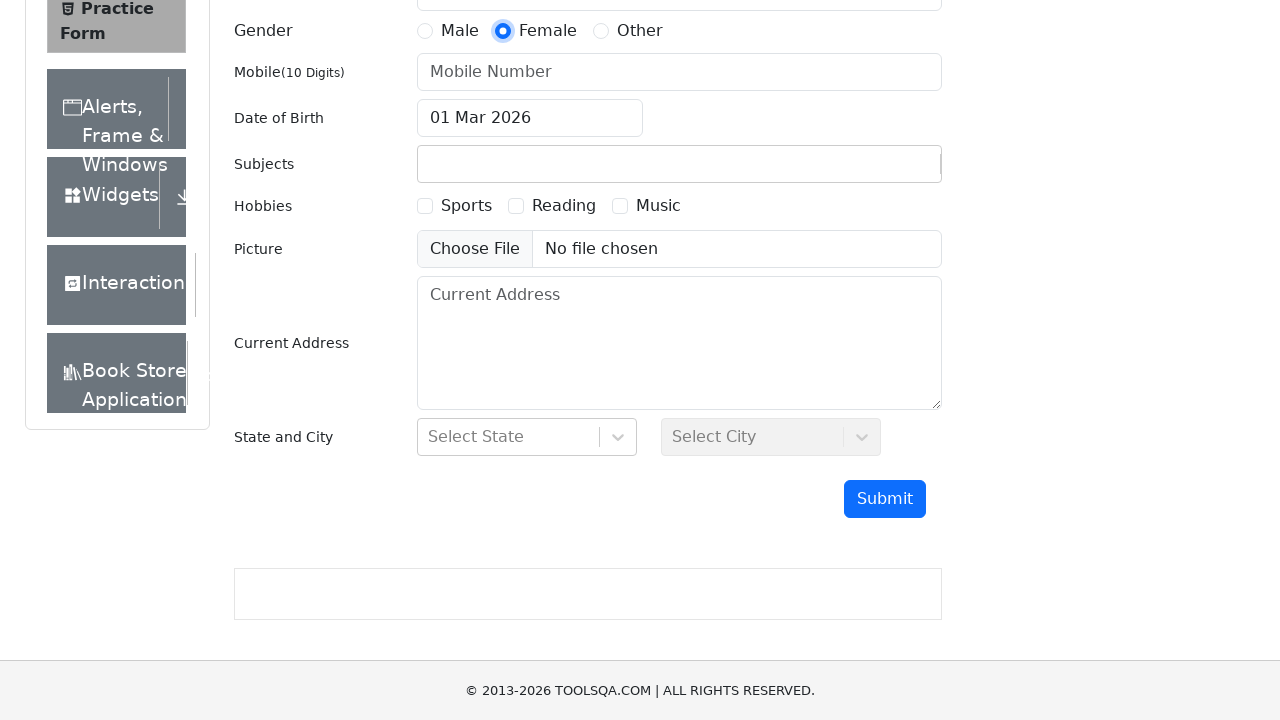

Filled phone number field with '1234567890' on #userNumber
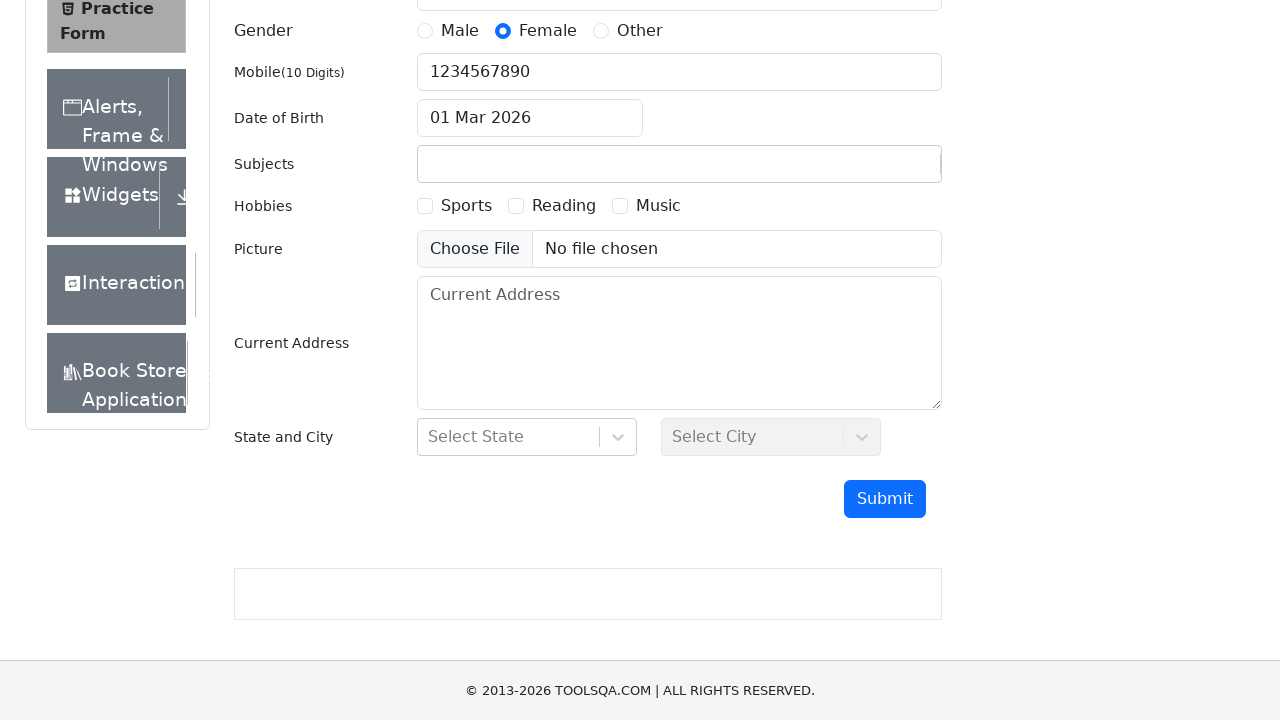

Scrolled submit button into view
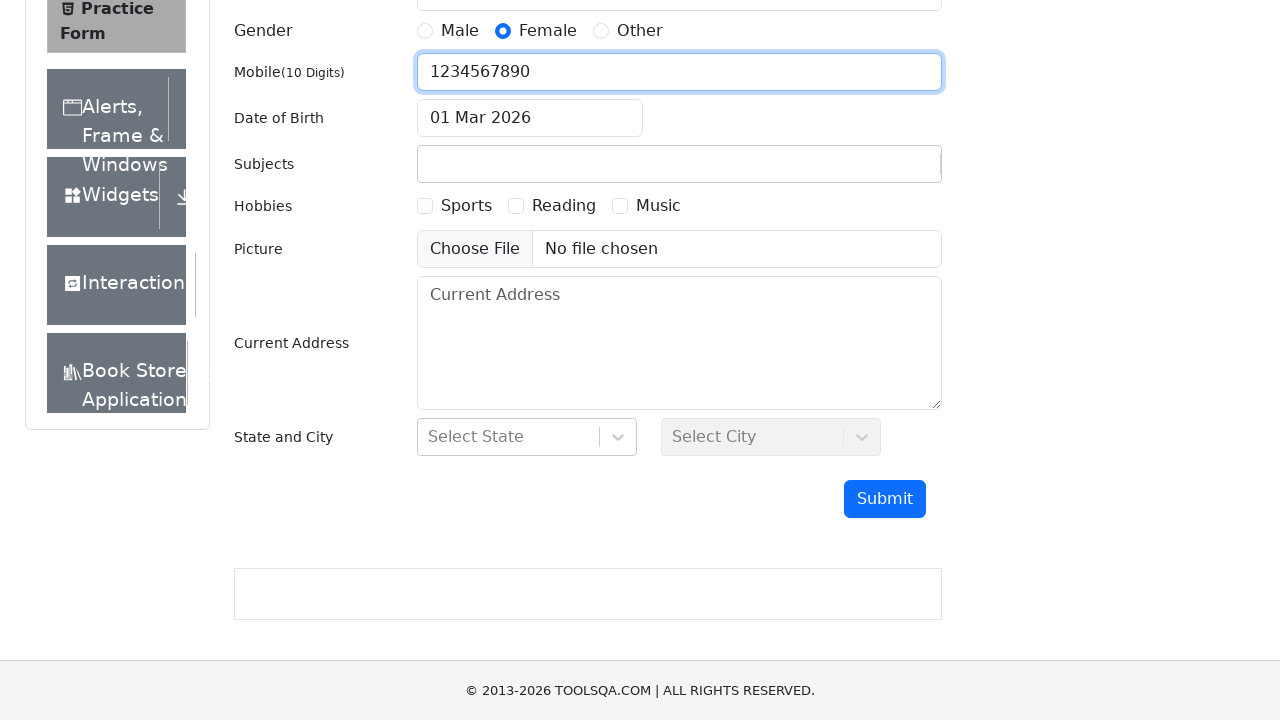

Clicked submit button to submit the form at (885, 499) on #submit
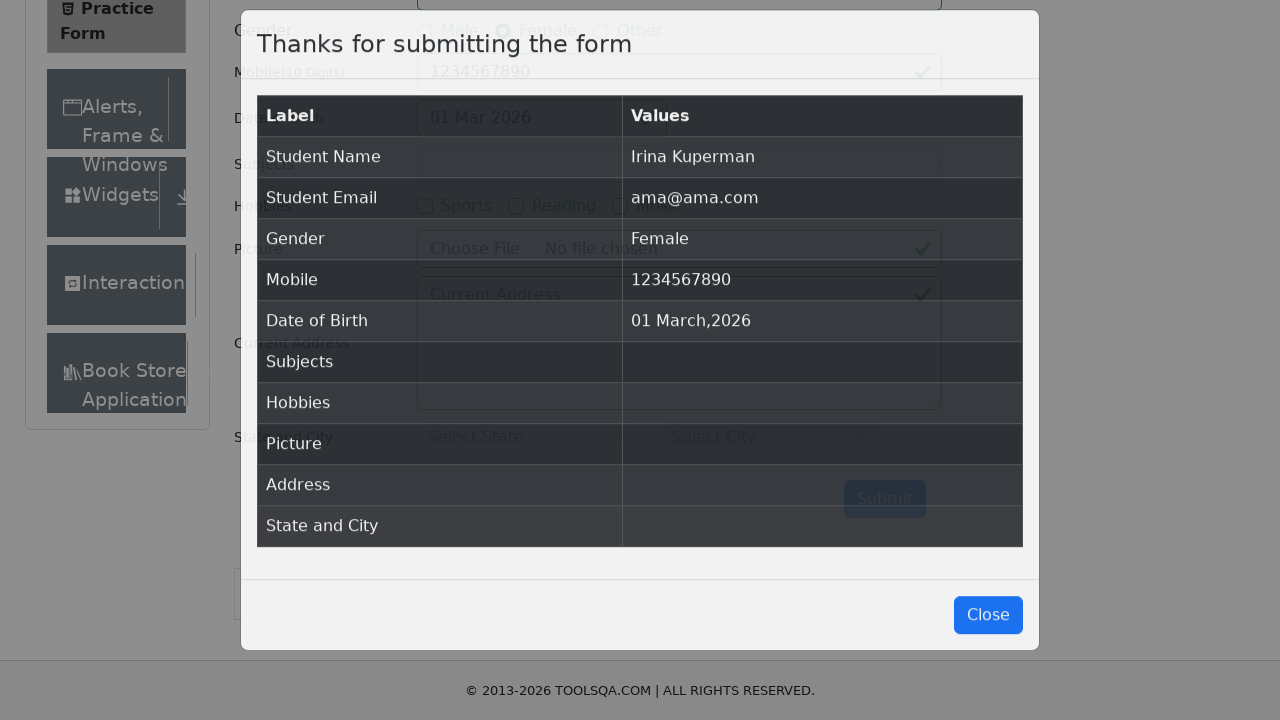

Success modal appeared confirming form submission
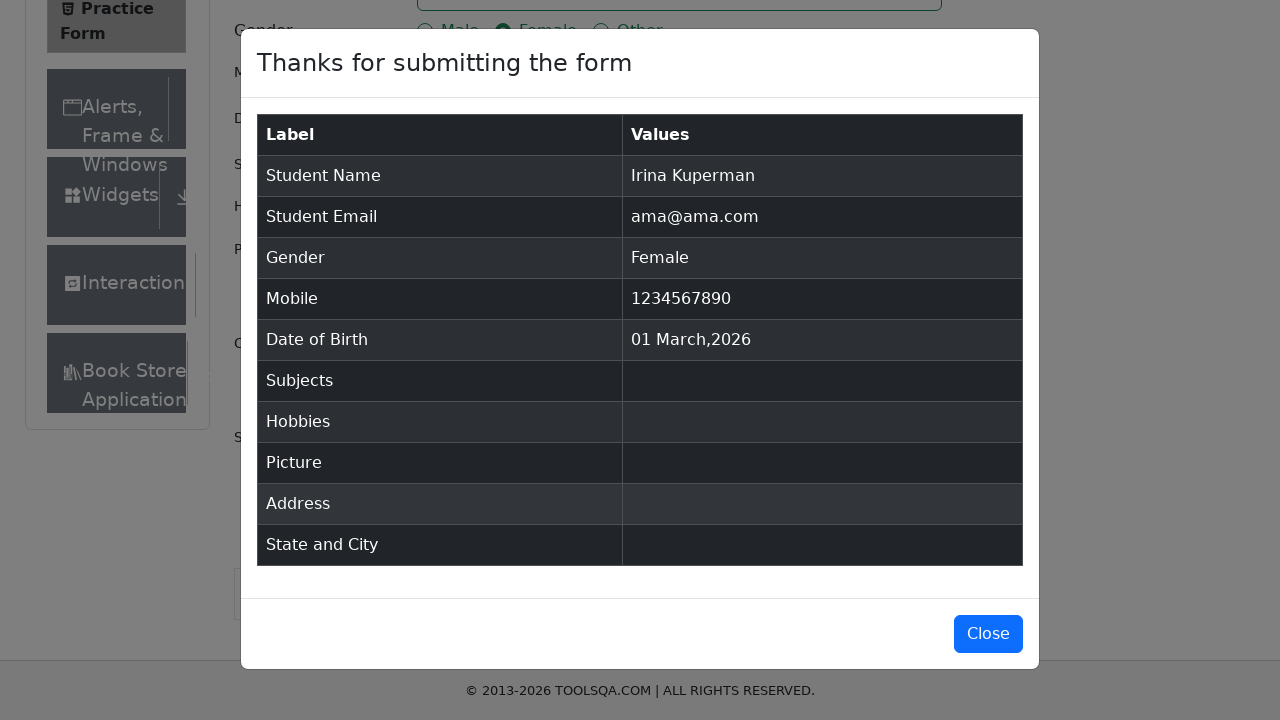

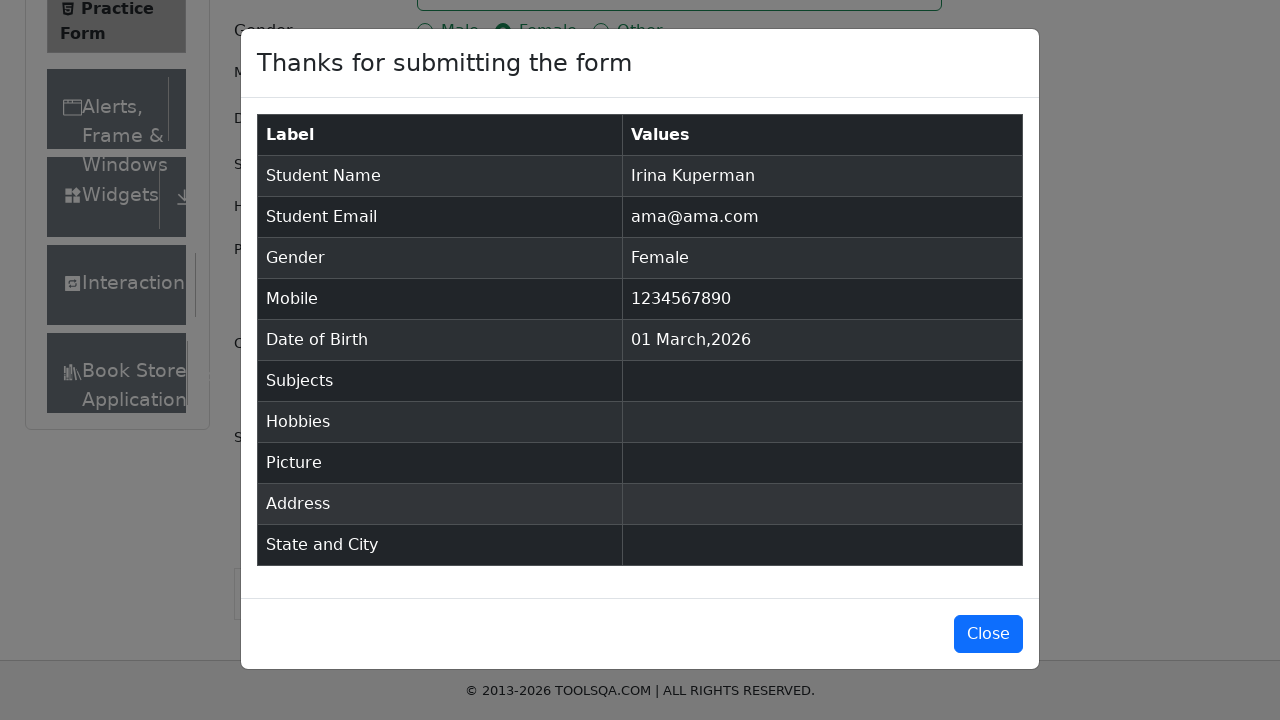